Validates that the LinkedIn link has the correct href attribute

Starting URL: https://jaredwebber.dev

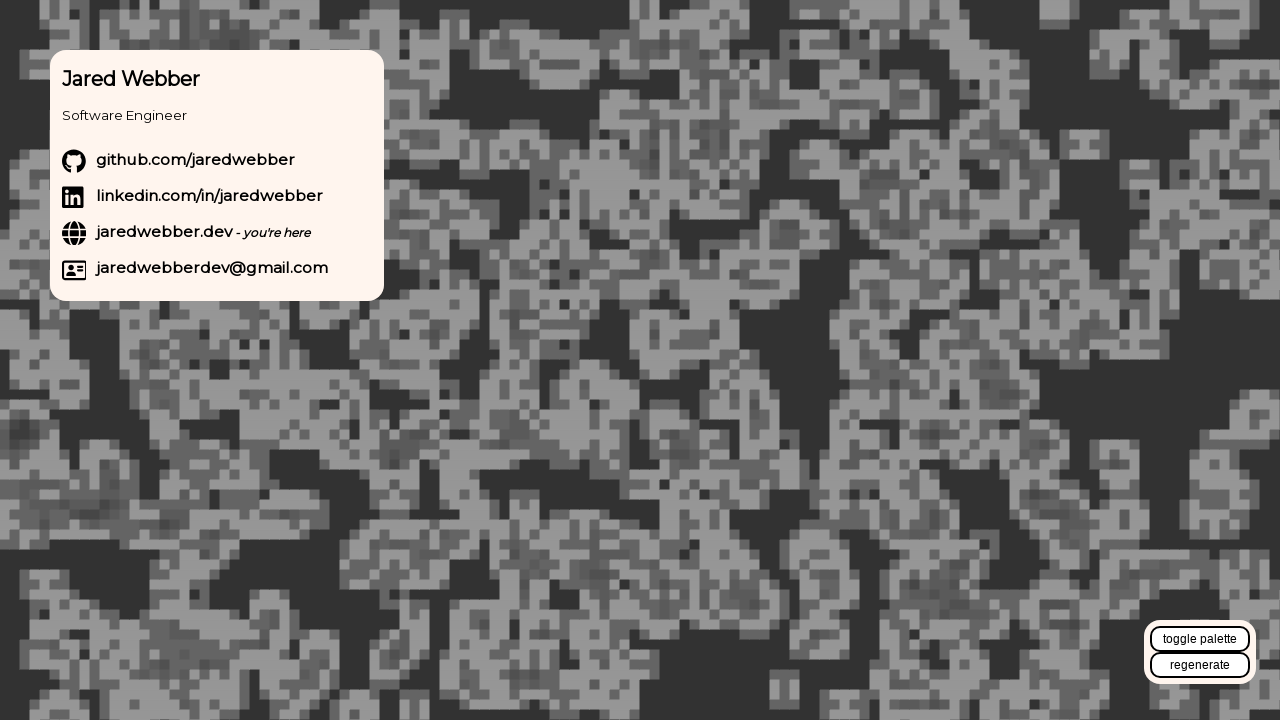

Navigated to https://jaredwebber.dev
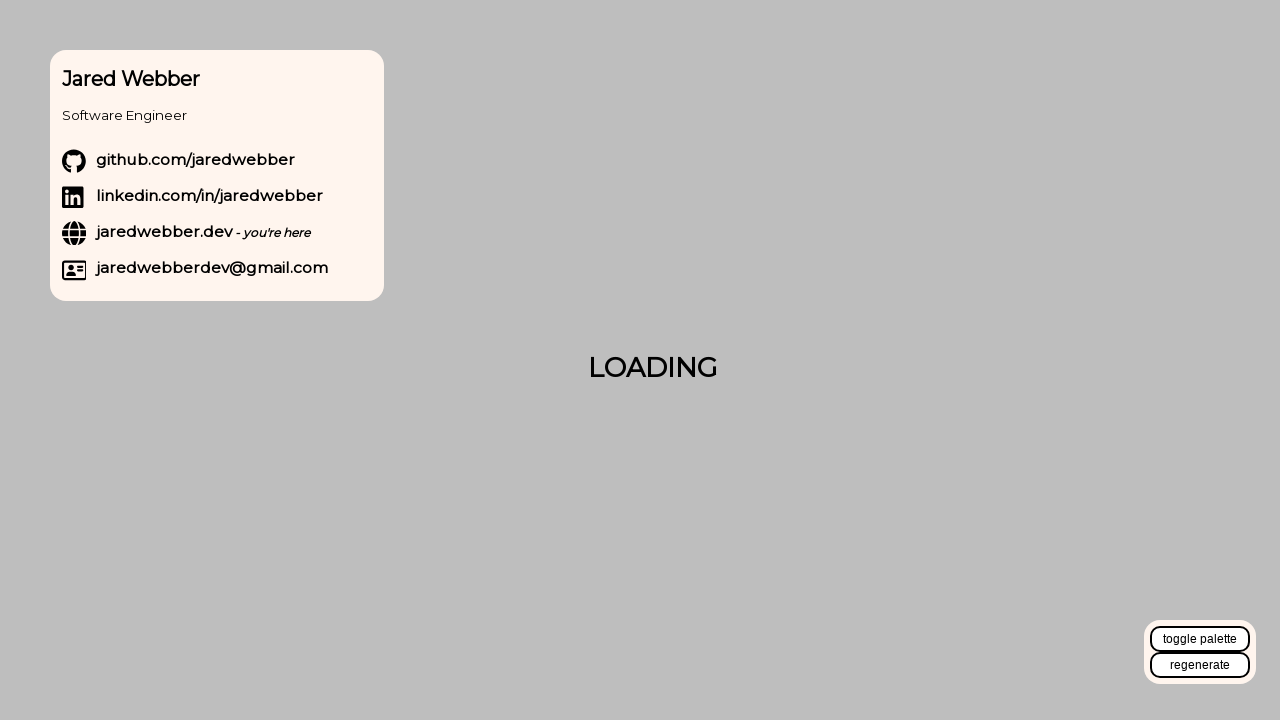

Located LinkedIn link element with text 'linkedin.com/in/jaredwebber'
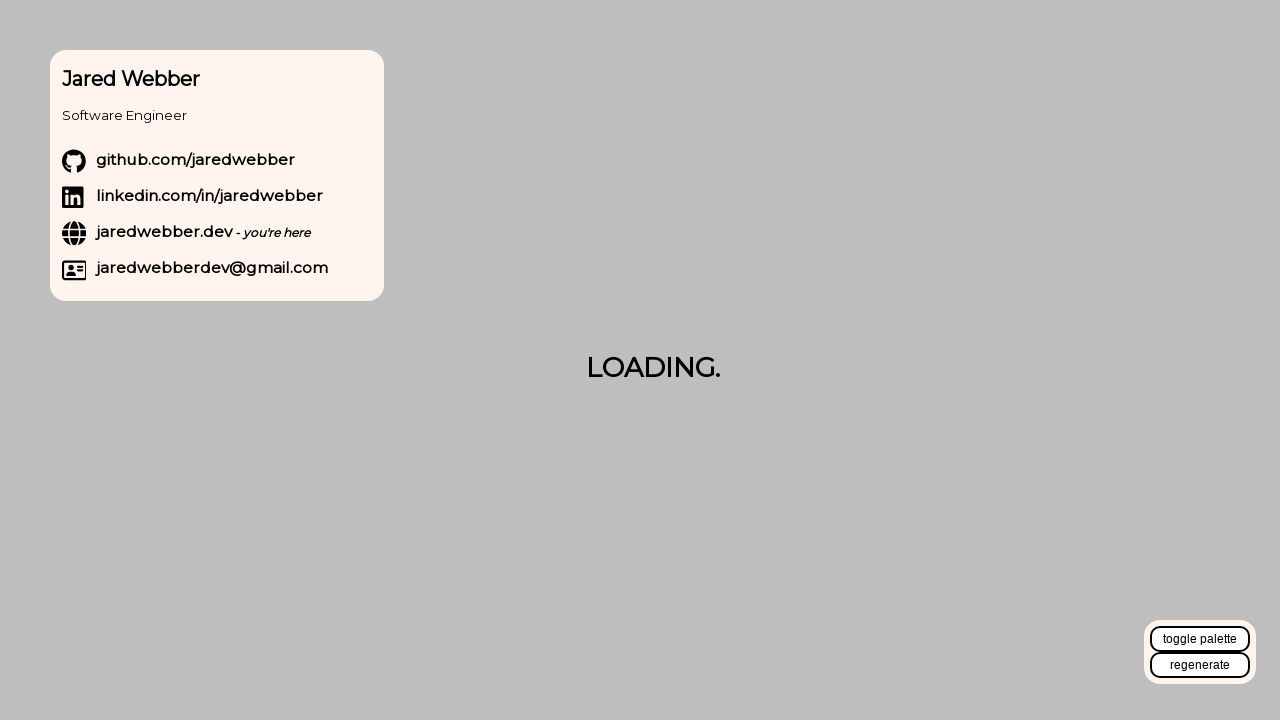

Verified LinkedIn link href attribute is 'https://www.linkedin.com/in/jaredwebber/'
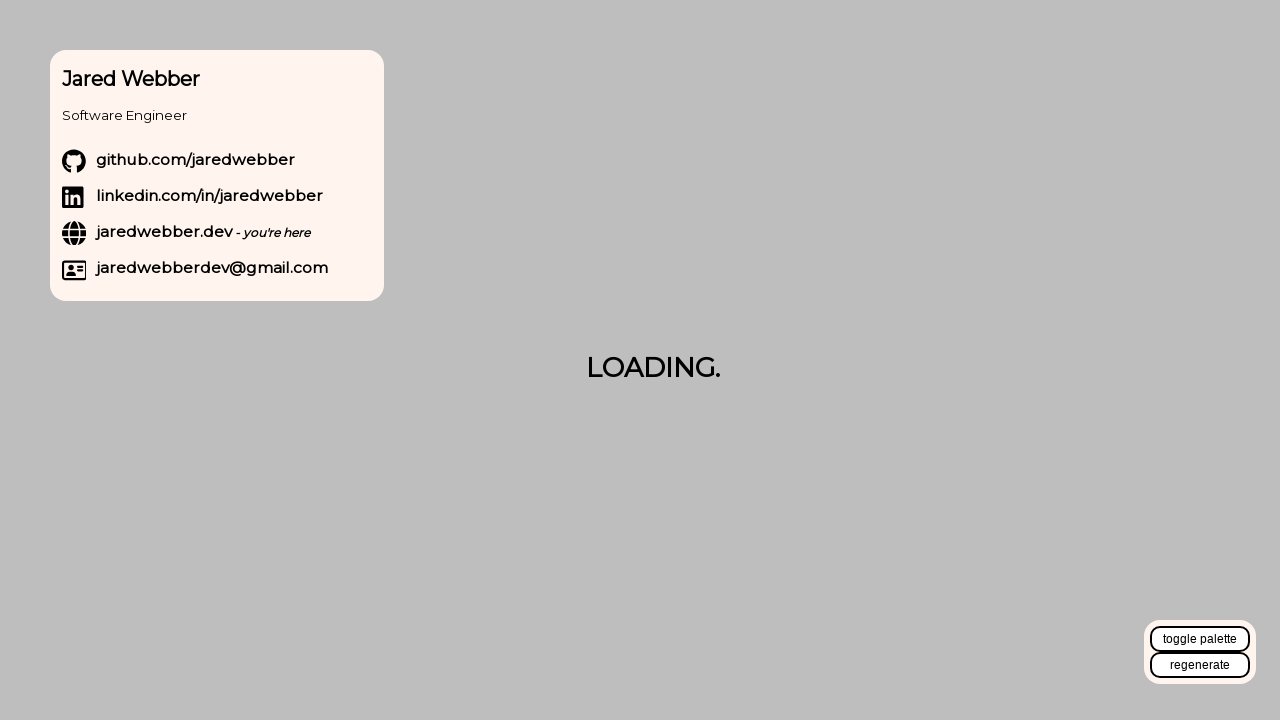

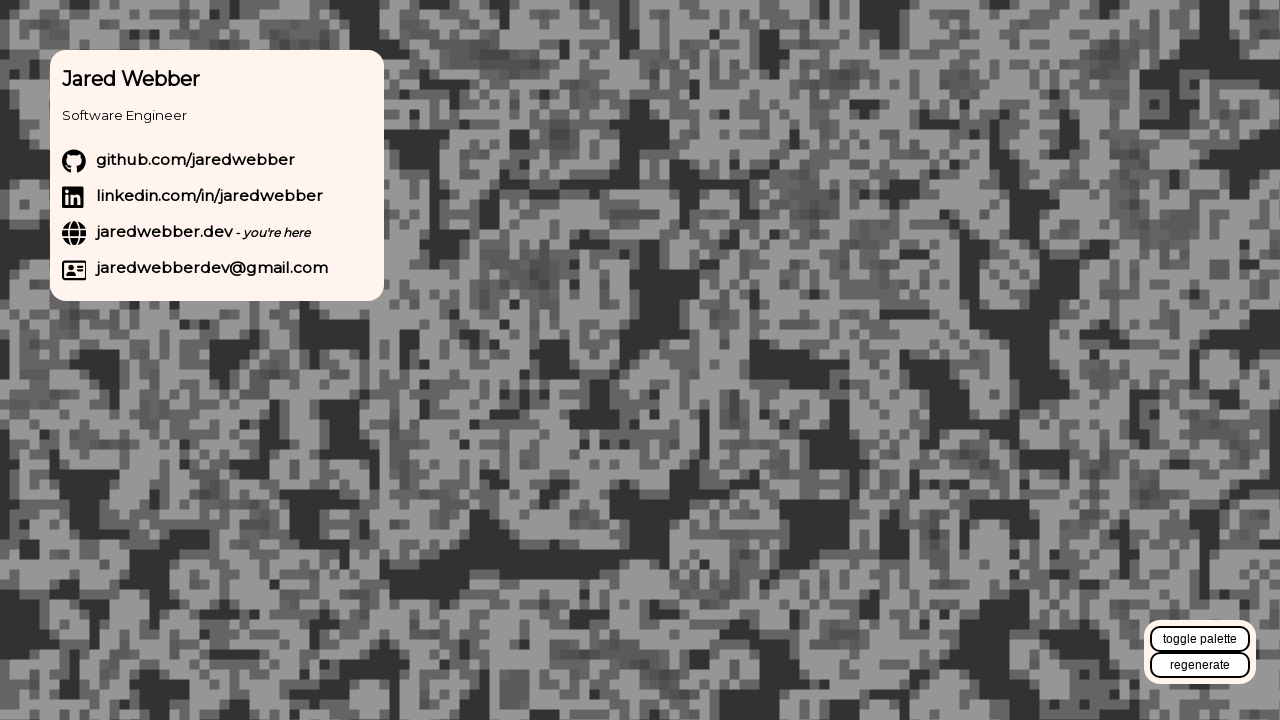